Tests product comparison functionality by adding two products to comparison, navigating to the comparison toolbar, and then clearing the comparison list.

Starting URL: https://ek.ua/ua/list/122/

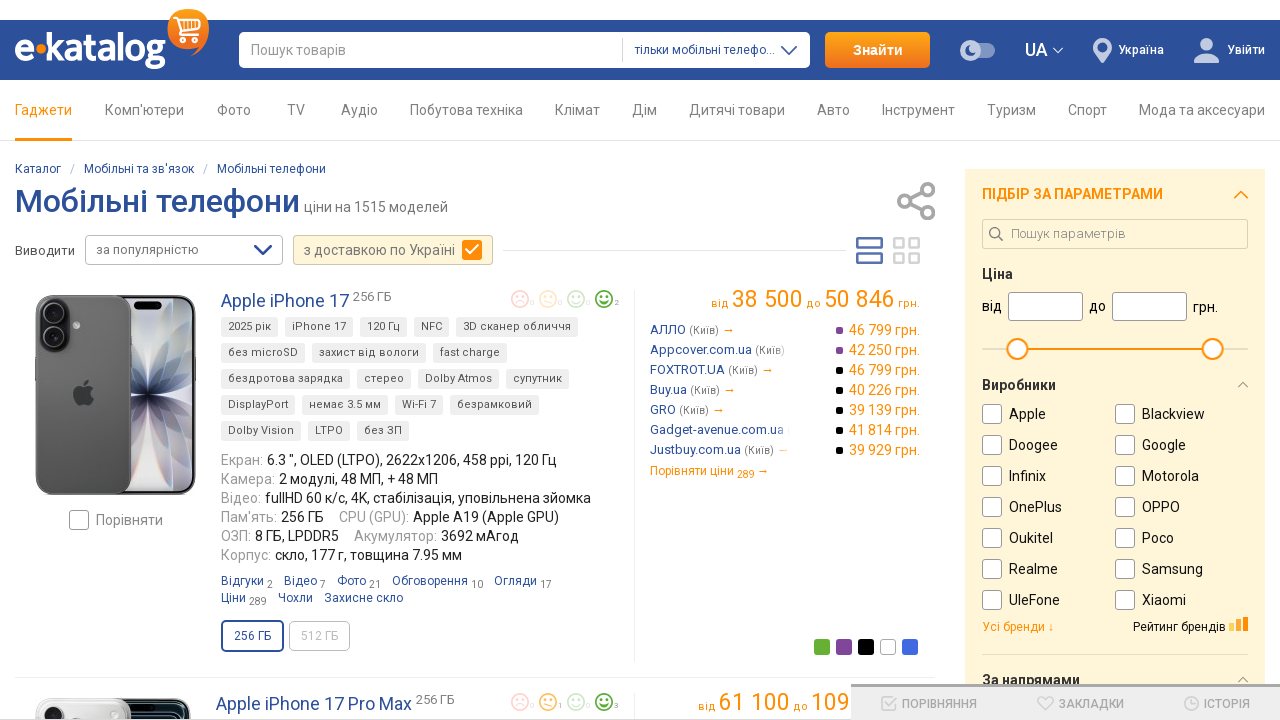

Waited for first product title selector to load
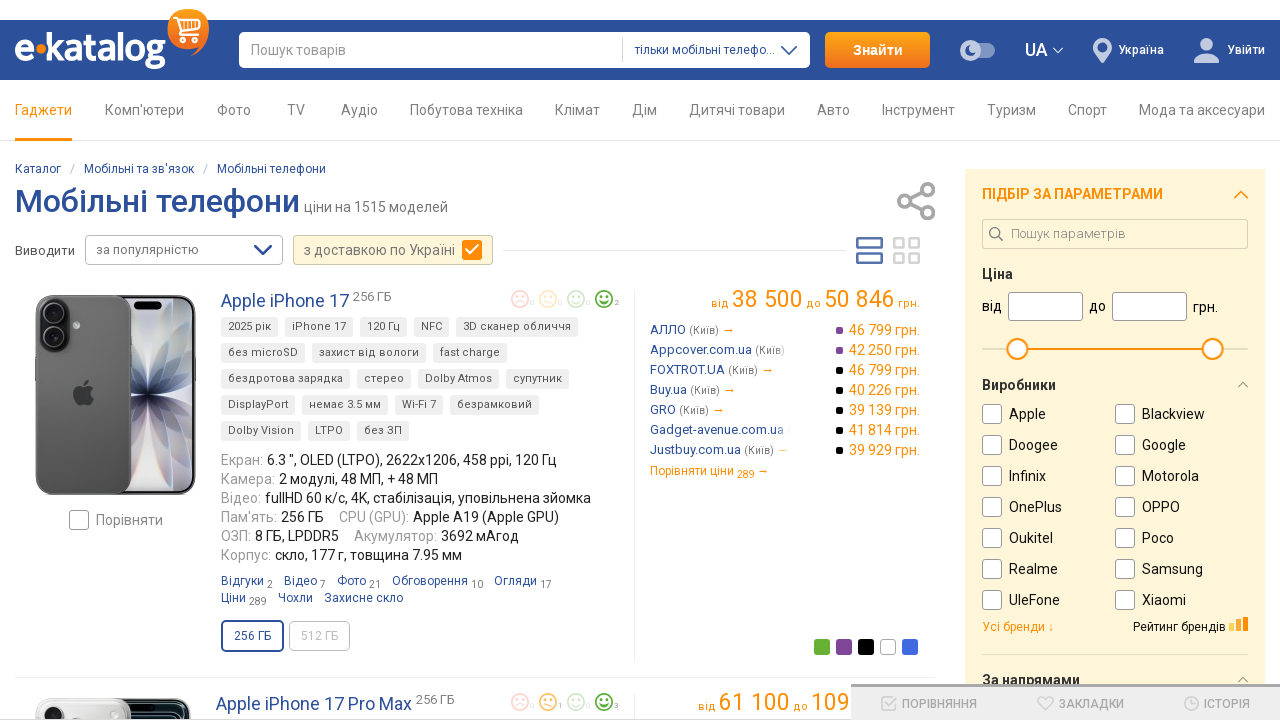

Clicked on first product title to open product page at (306, 300) on a.model-short-title
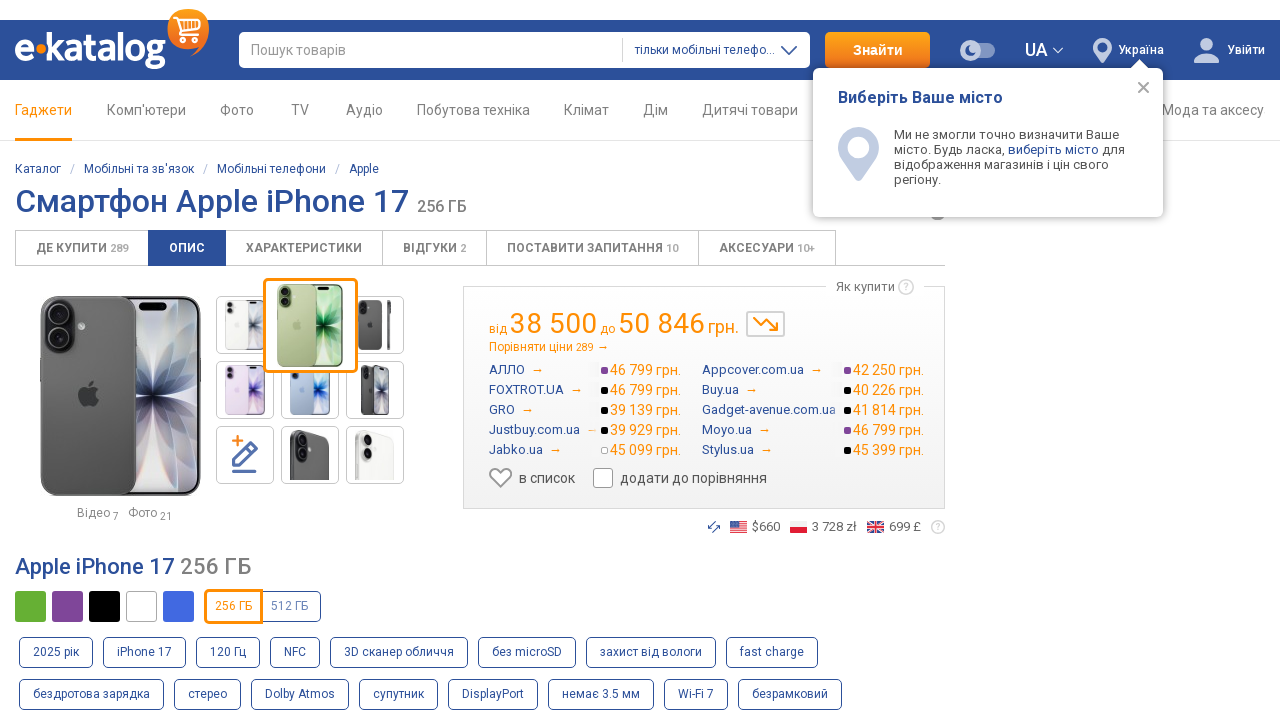

Waited for comparison checkbox selector to load
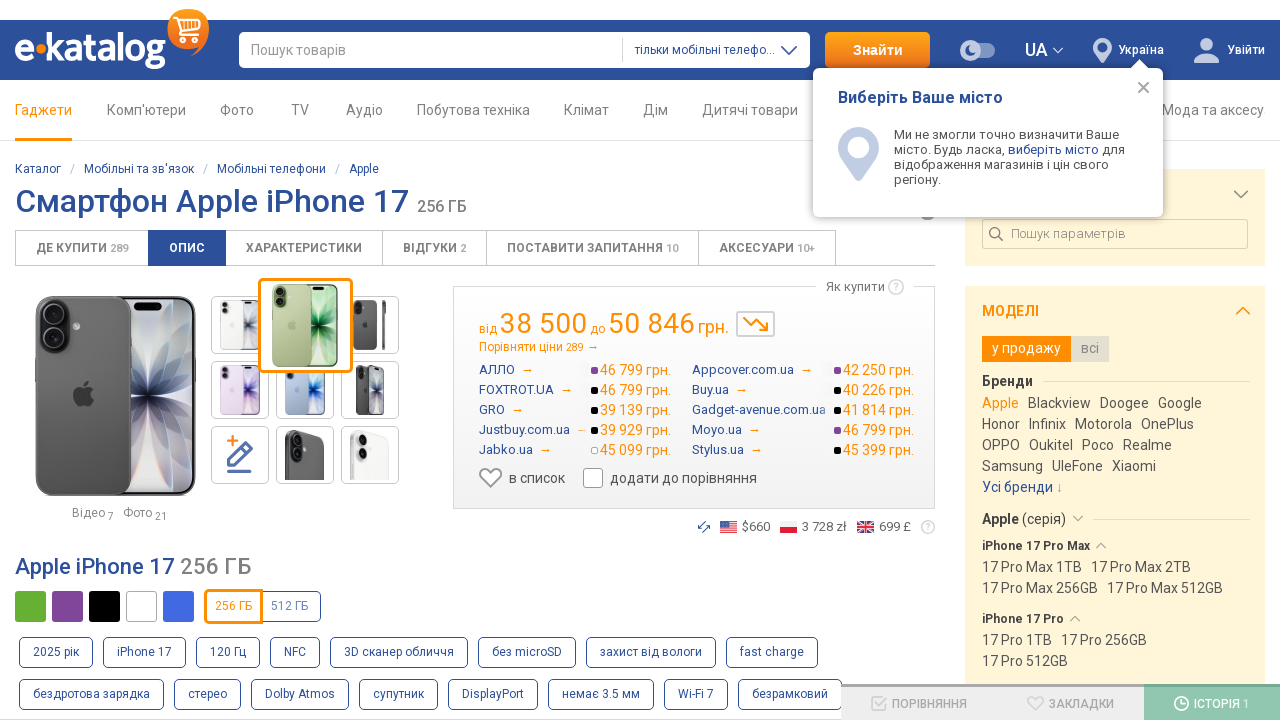

Located first product comparison checkbox
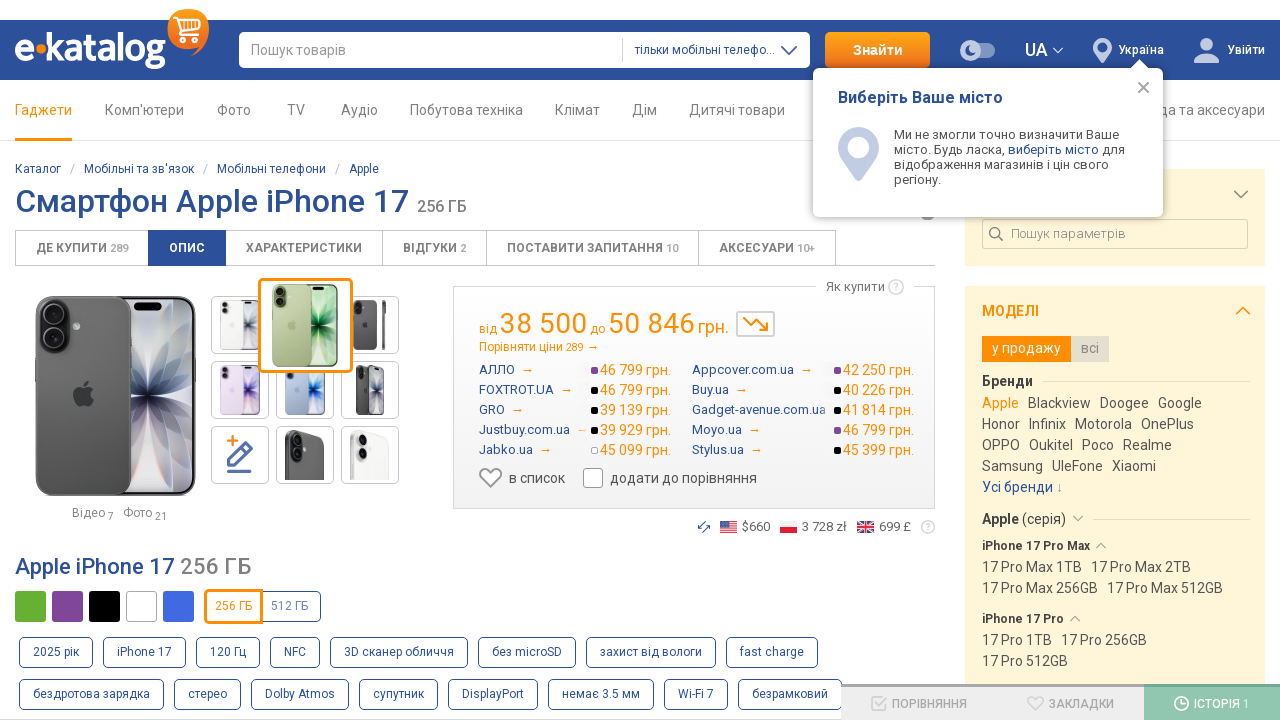

Added first product to comparison at (670, 478) on label[for^='chk_g_'] >> nth=0
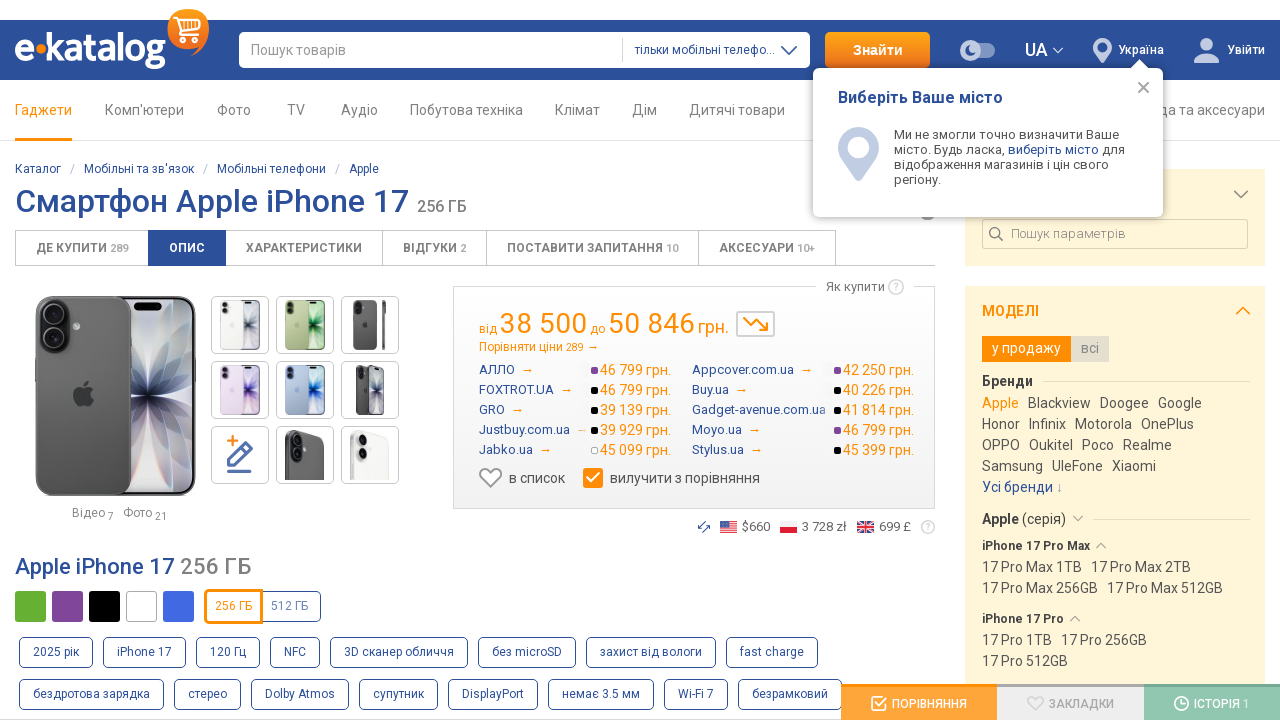

Navigated back to product listing
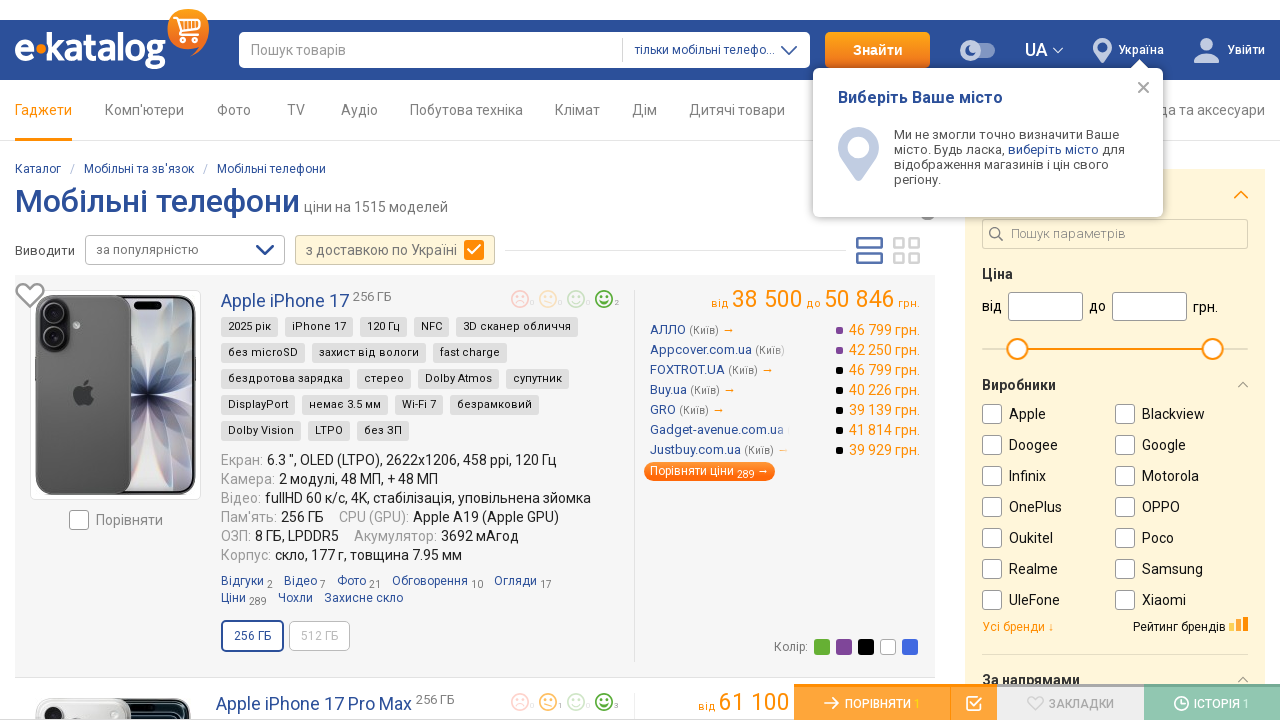

Scrolled down 1000px to reveal more products
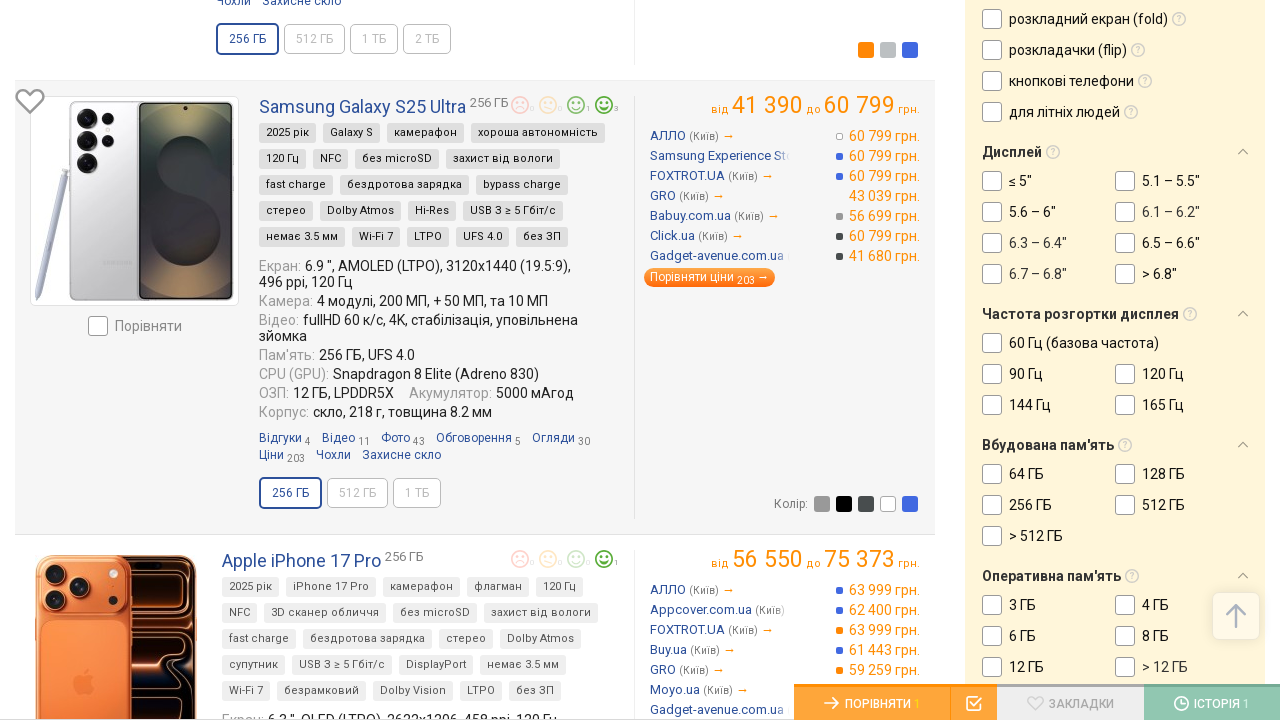

Waited for product titles to load after scrolling
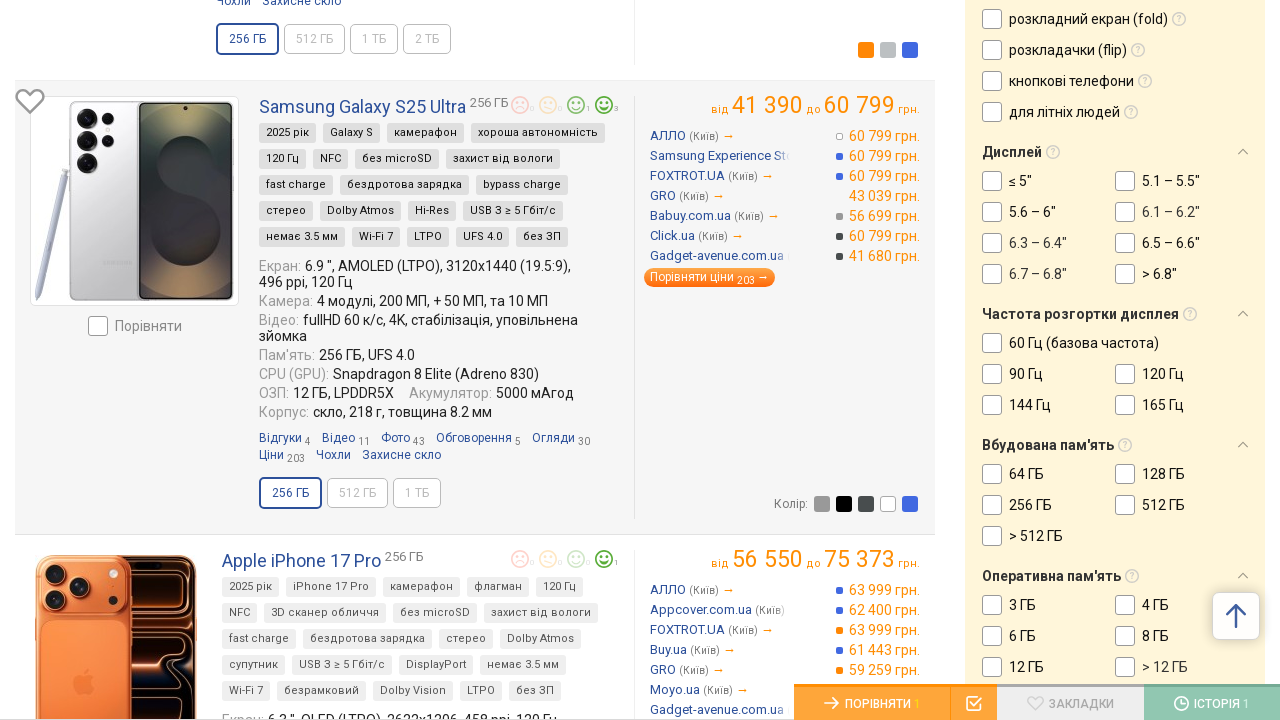

Located second product title
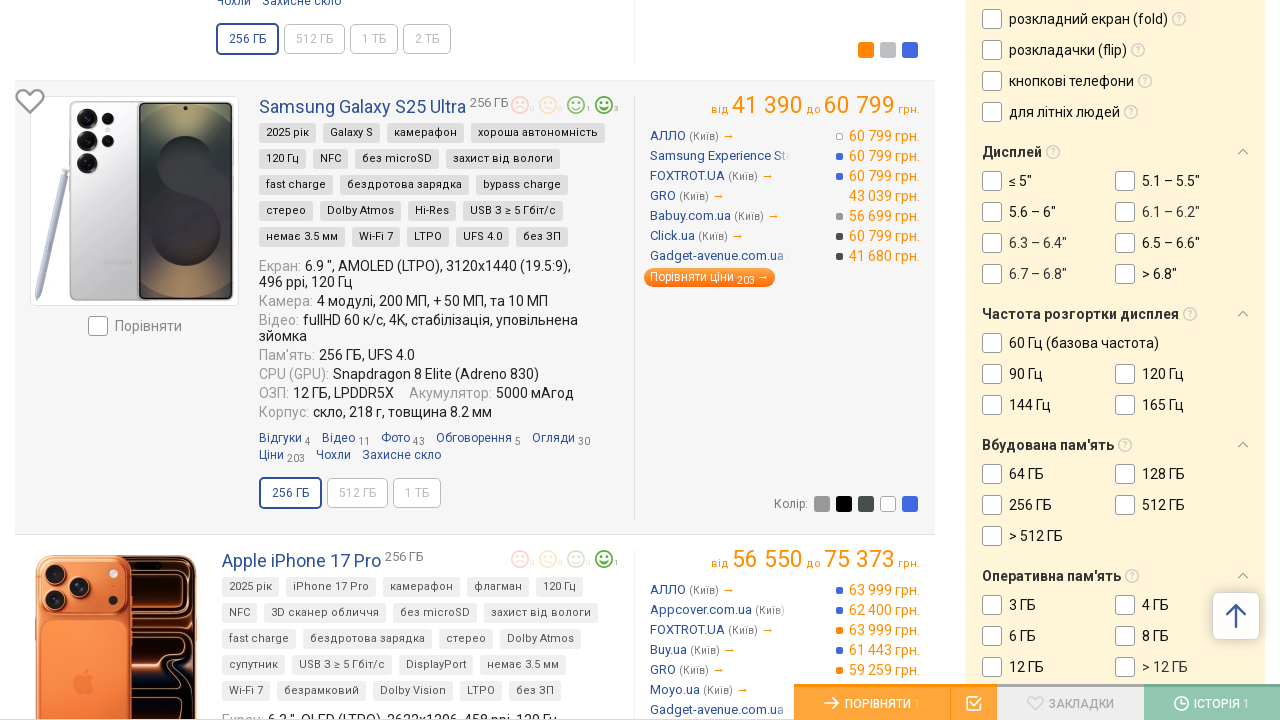

Clicked on second product title to open product page at (336, 360) on a.model-short-title >> nth=1
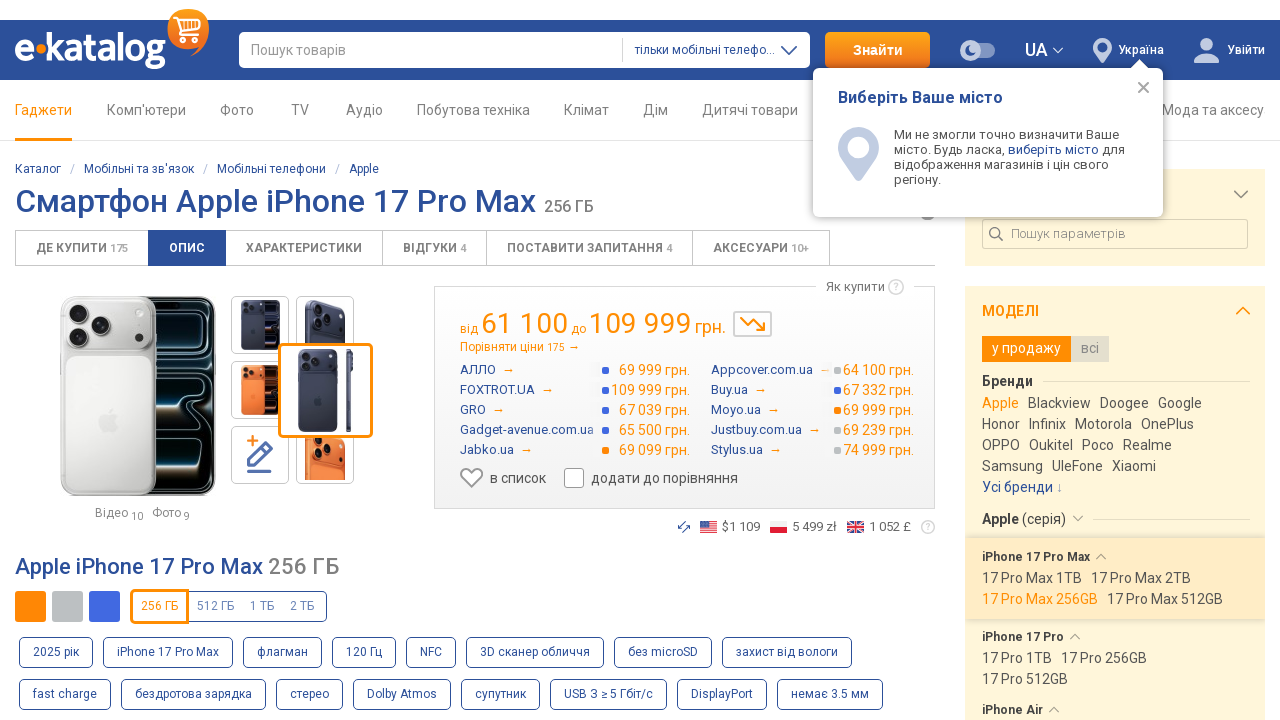

Waited for comparison checkbox selector on second product page
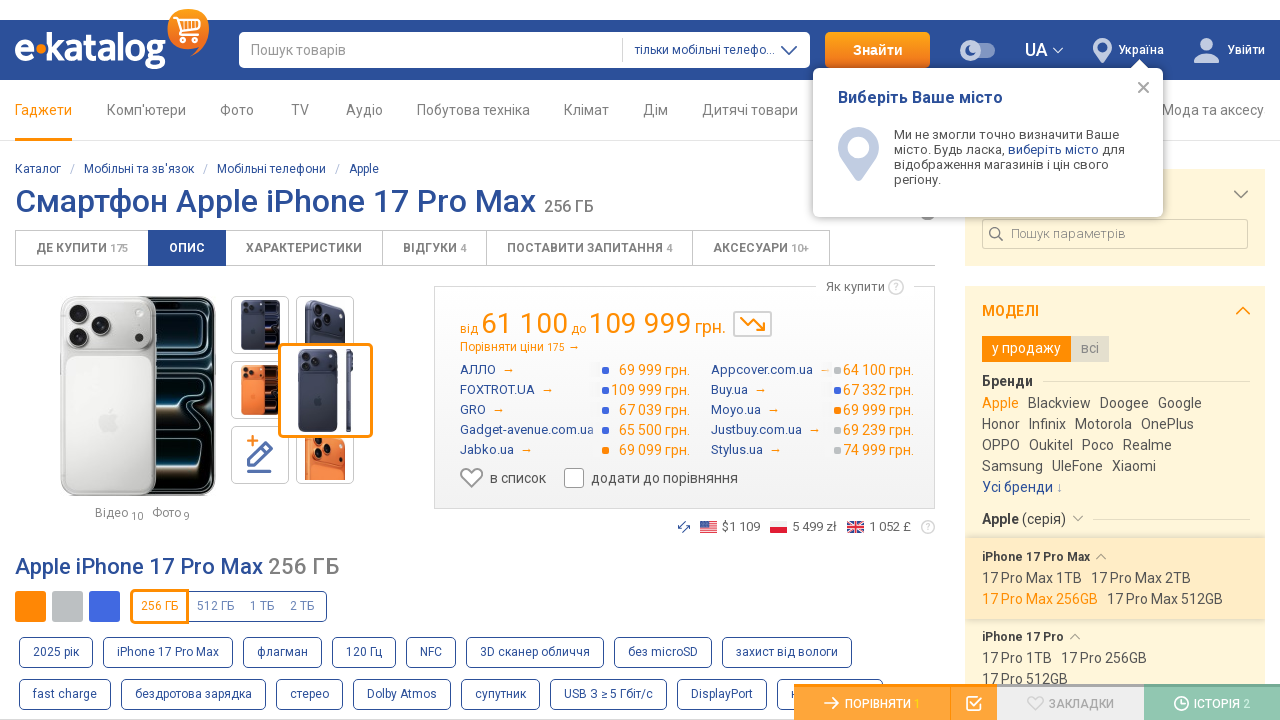

Located second product comparison checkbox
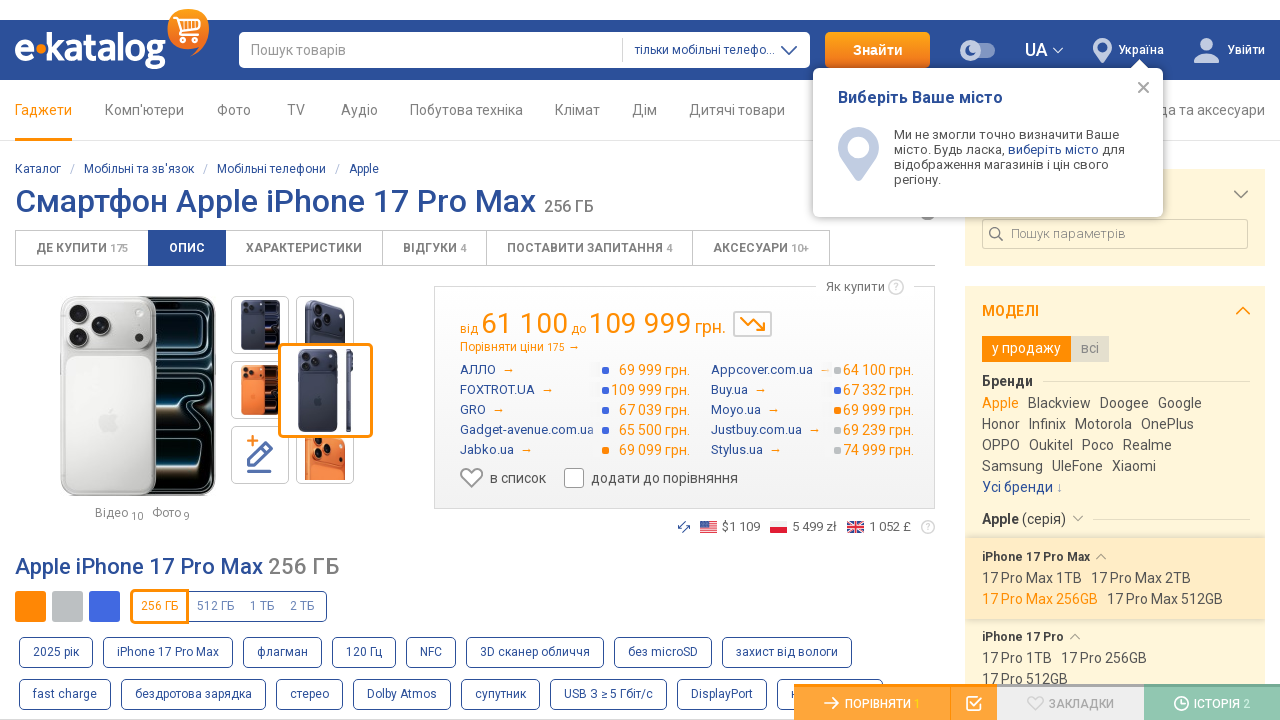

Added second product to comparison at (651, 478) on label[for^='chk_g_'] >> nth=0
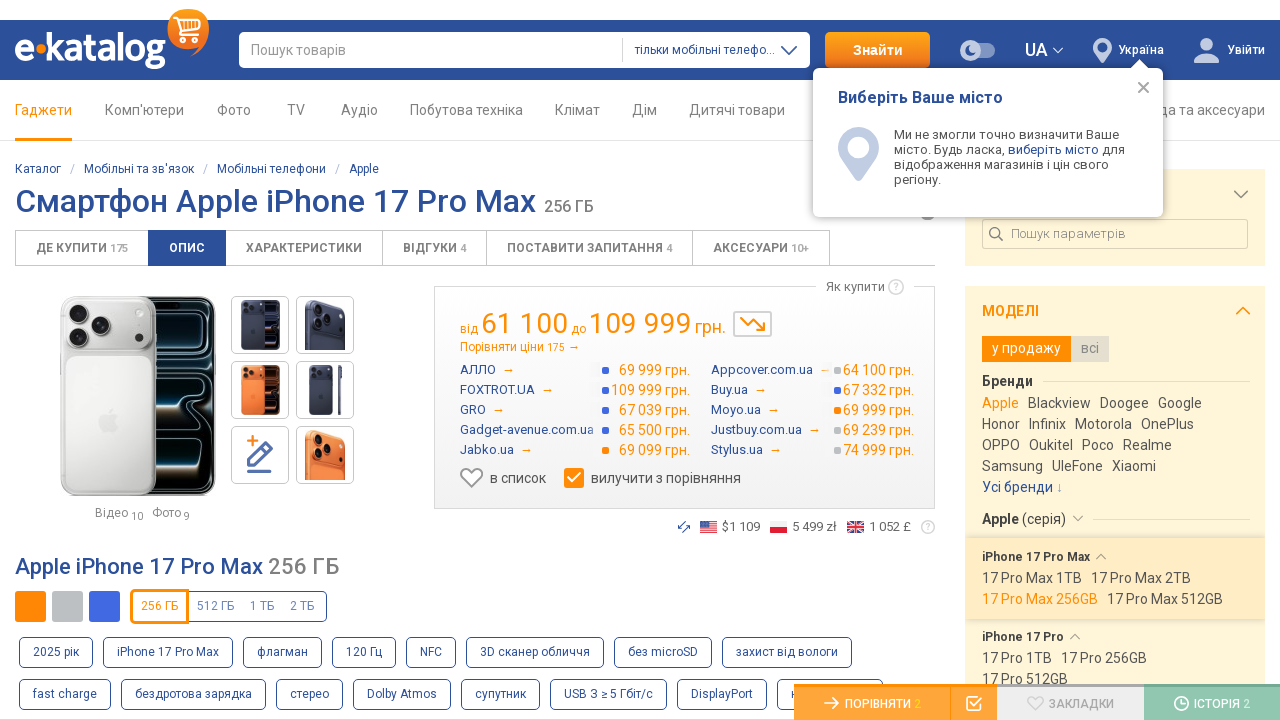

Waited for comparison toolbar to appear
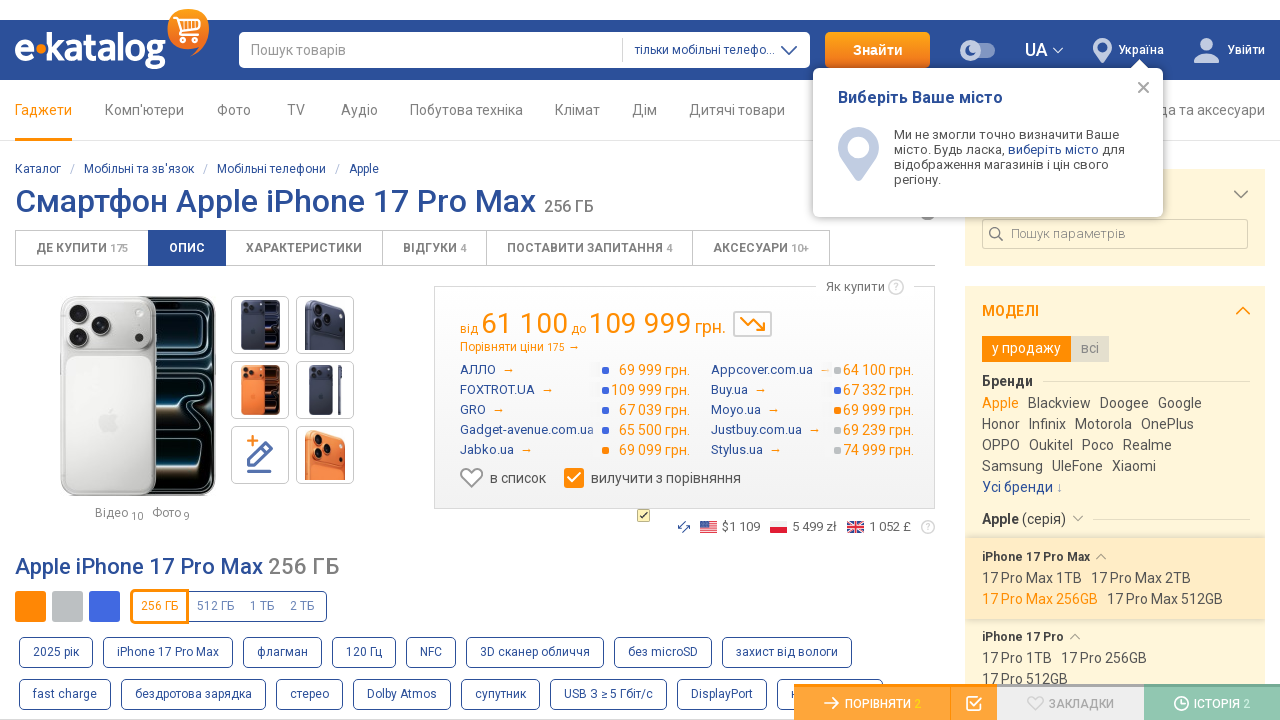

Clicked on comparison toolbar to navigate to comparison page at (872, 702) on #compared_goods_toolbar
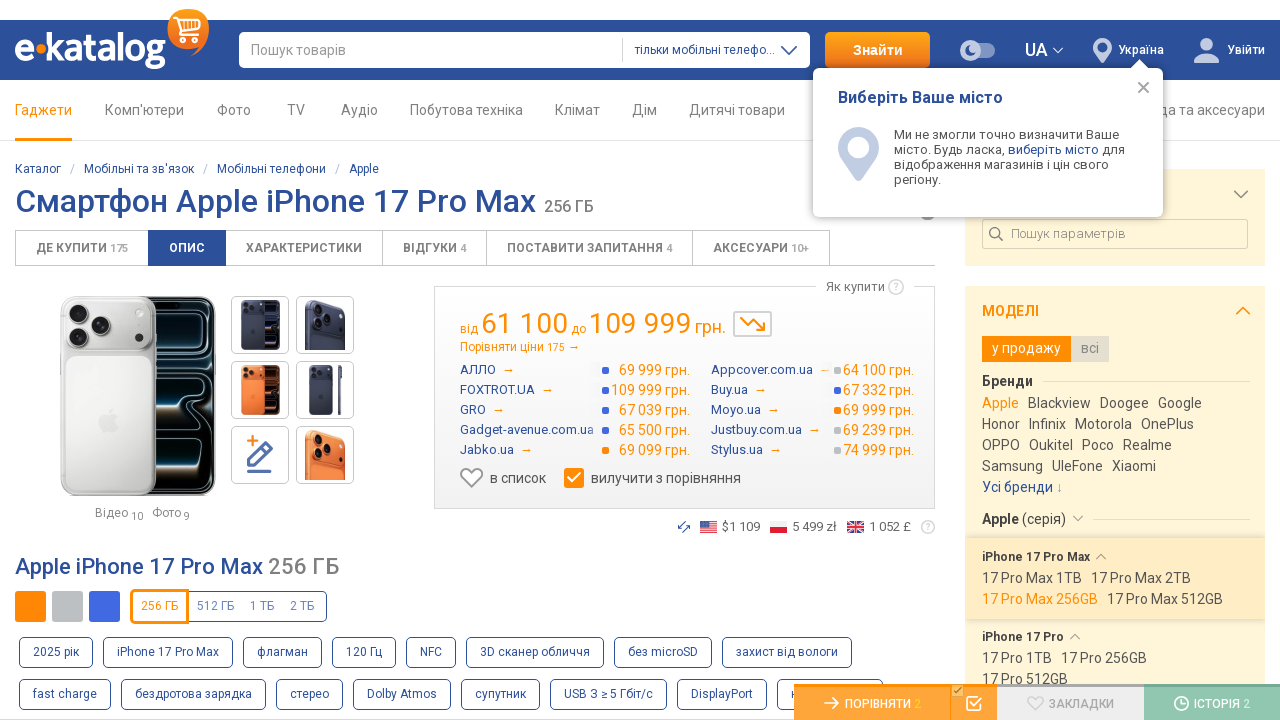

Cleared all products from comparison list
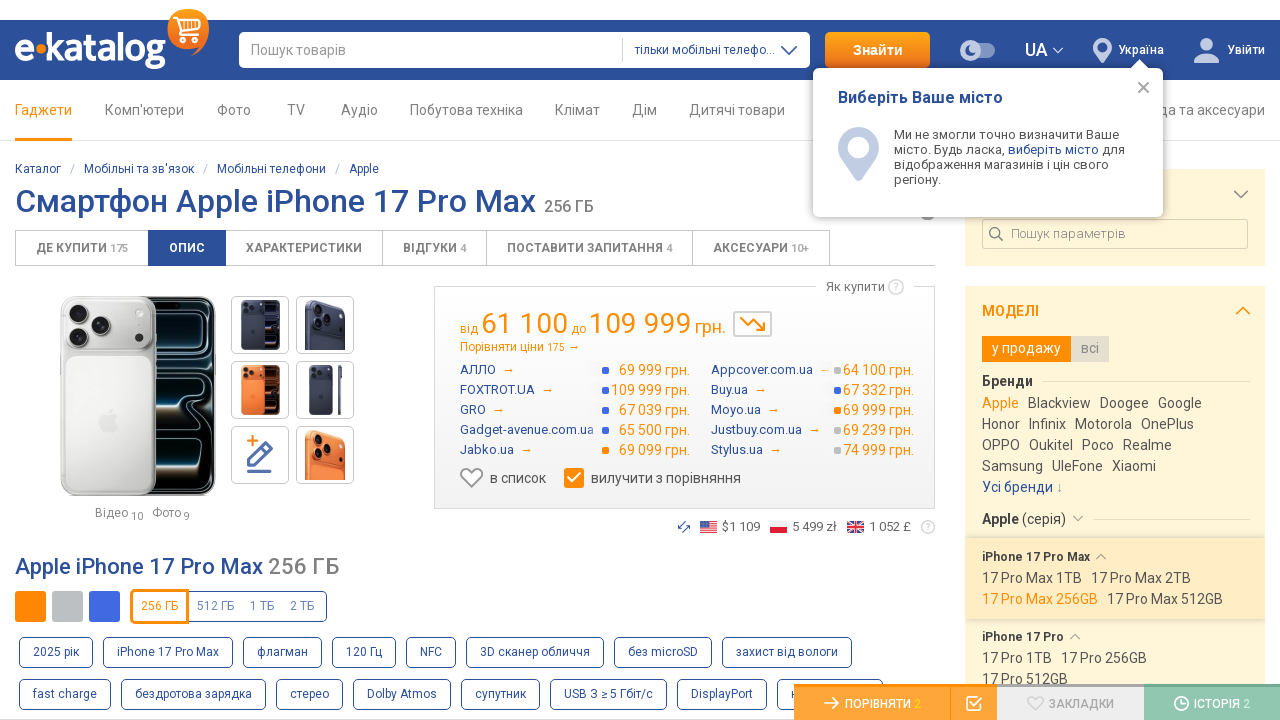

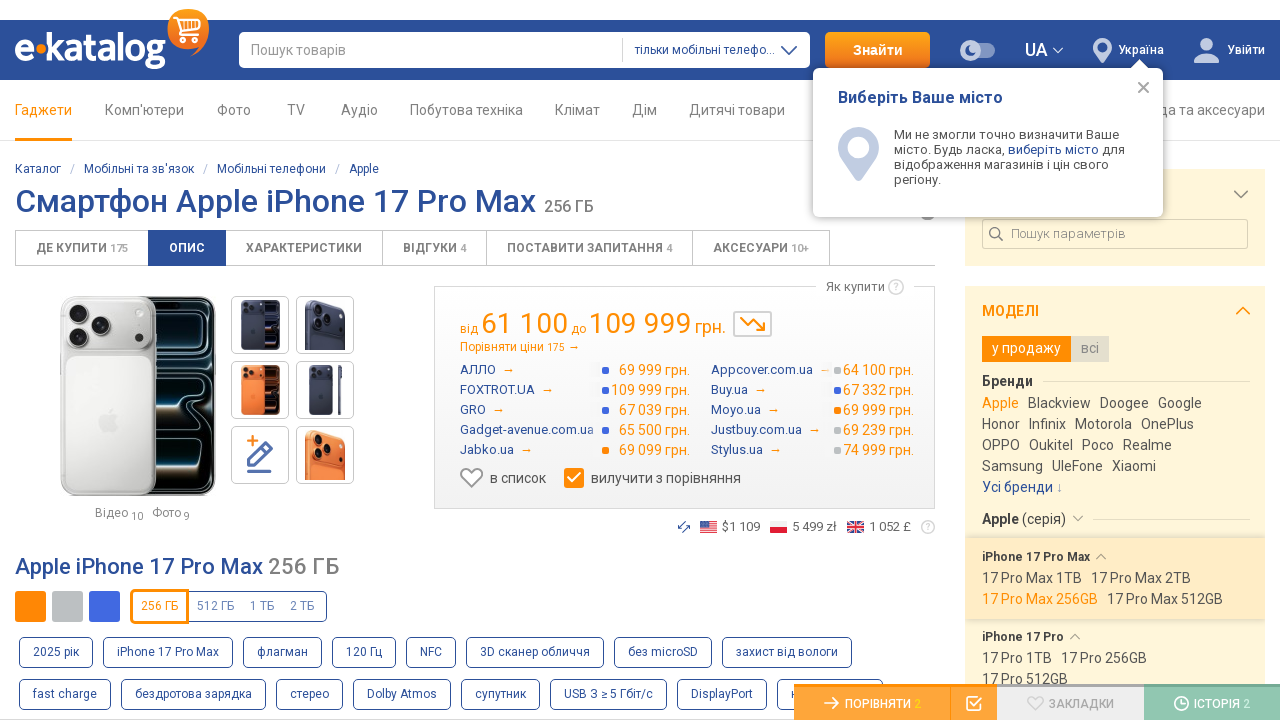